Navigates to an automation practice page, scrolls to a table section, and interacts with table elements to verify structure and content

Starting URL: https://www.rahulshettyacademy.com/AutomationPractice/

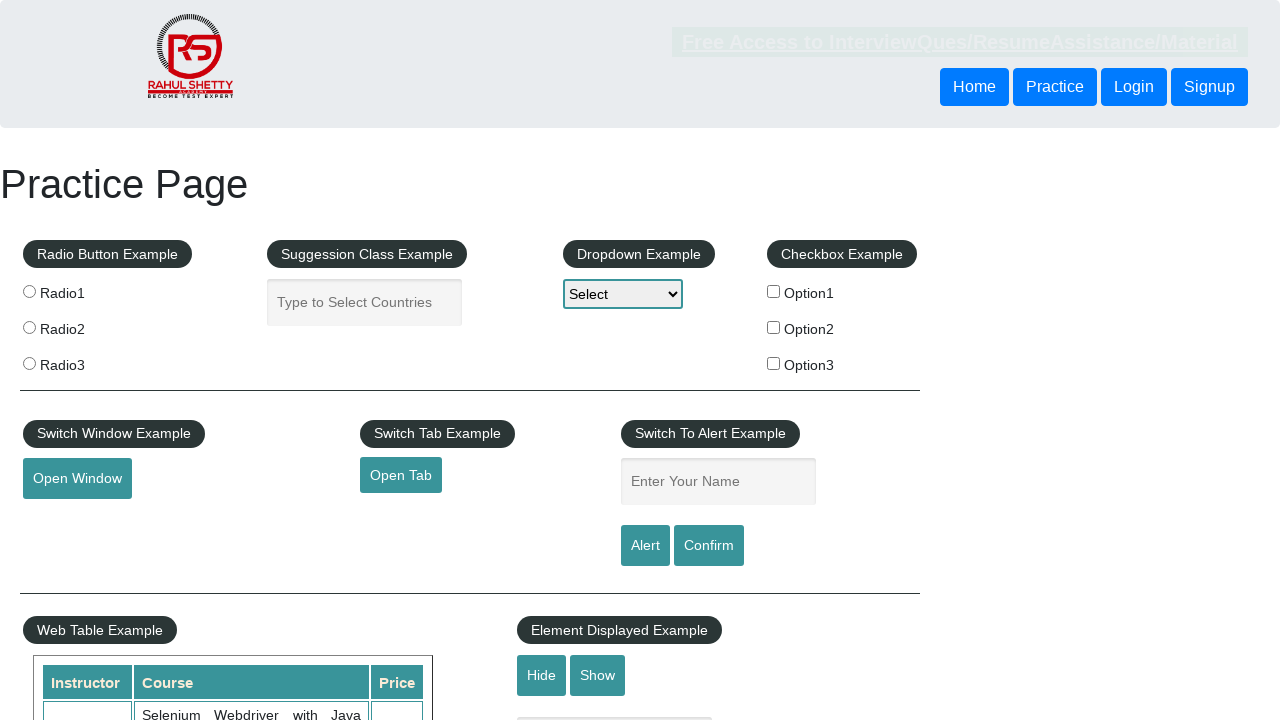

Scrolled down 700 pixels to reach table section
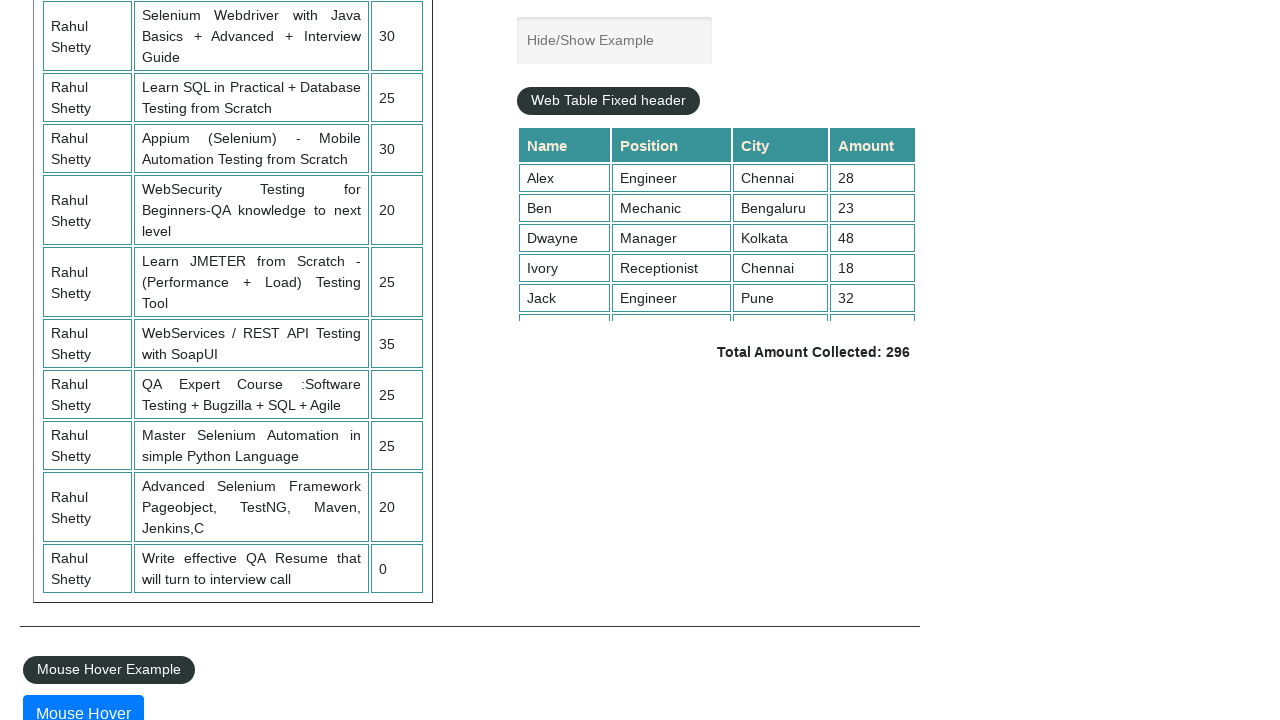

Table with id 'product' is now visible
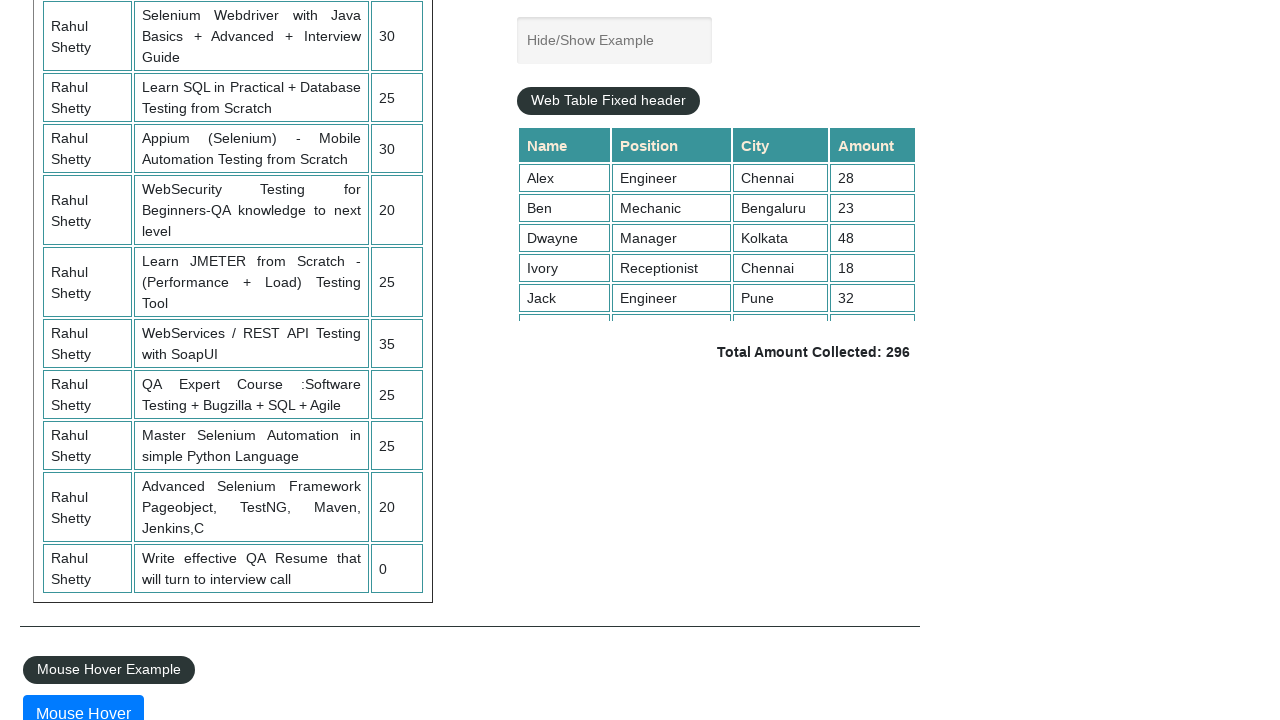

Verified table body rows are present
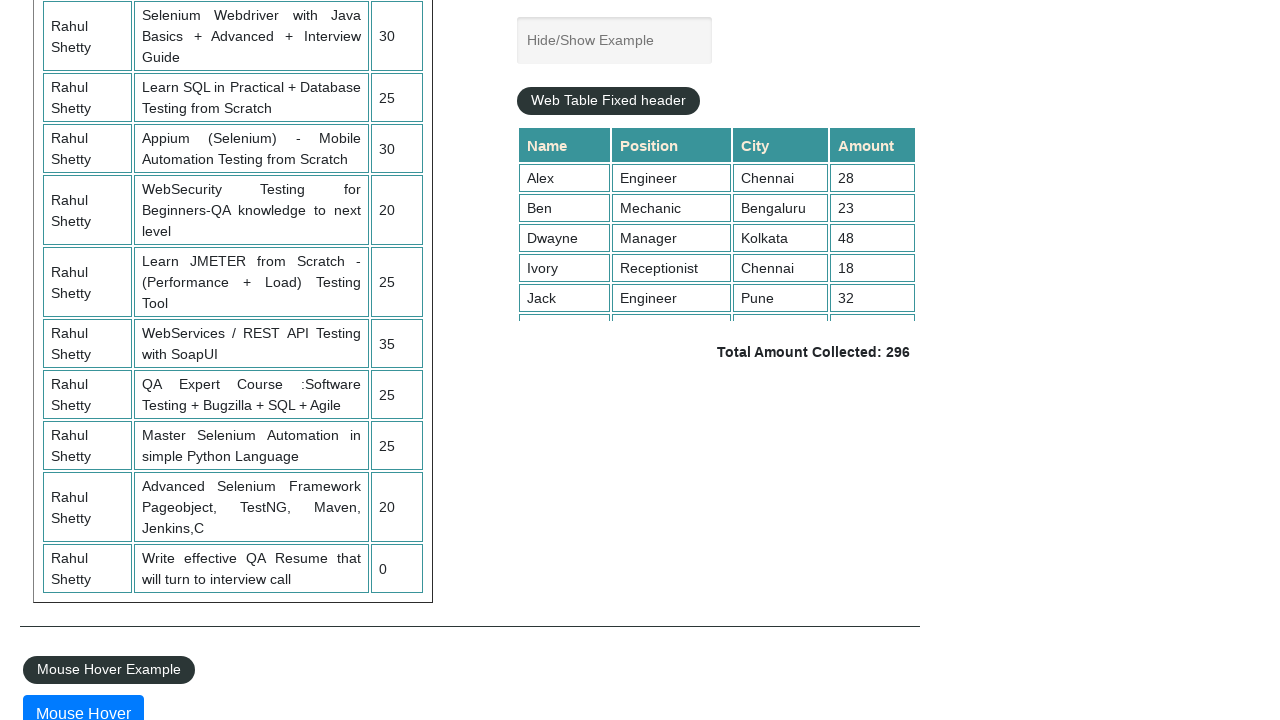

Verified table header cells are present
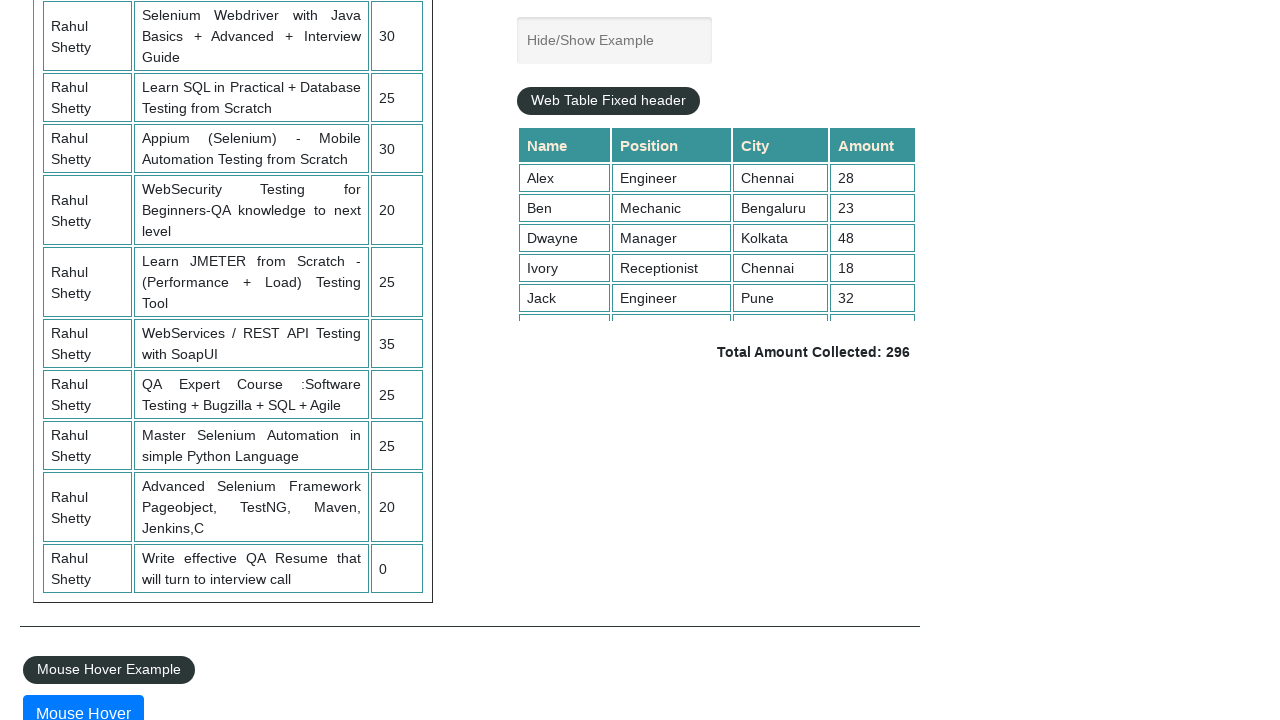

Verified third row of table is accessible
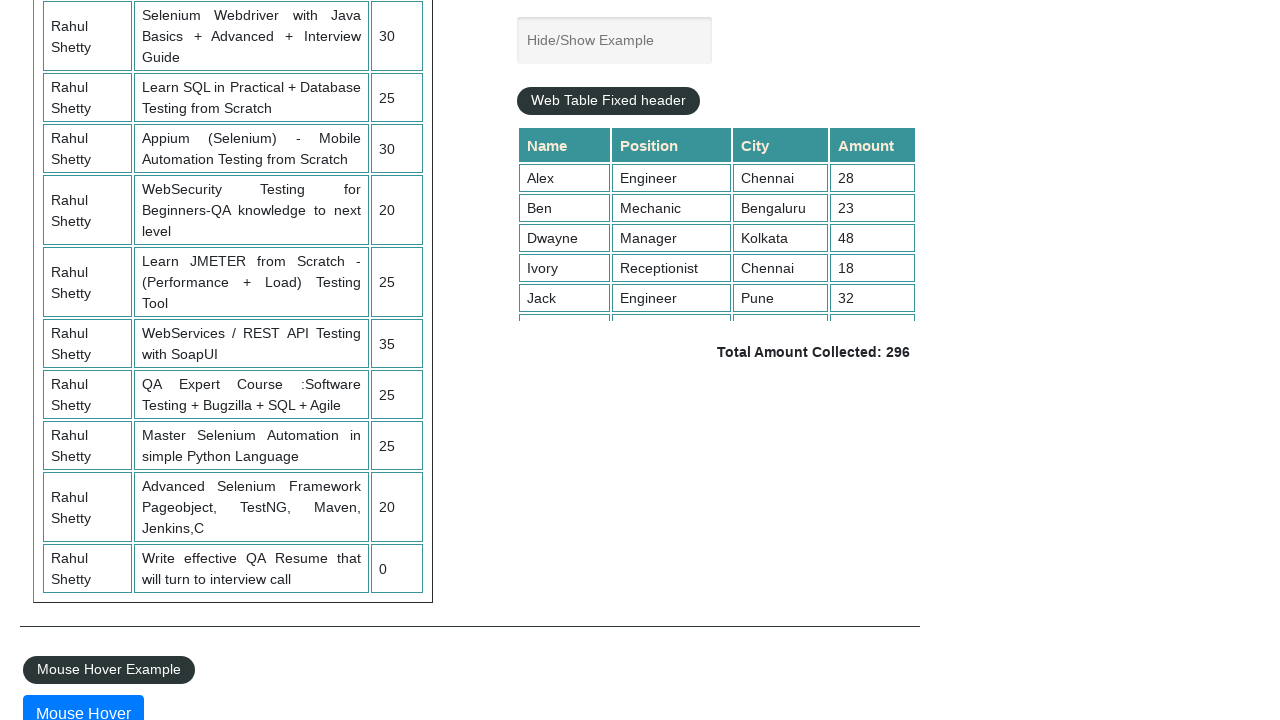

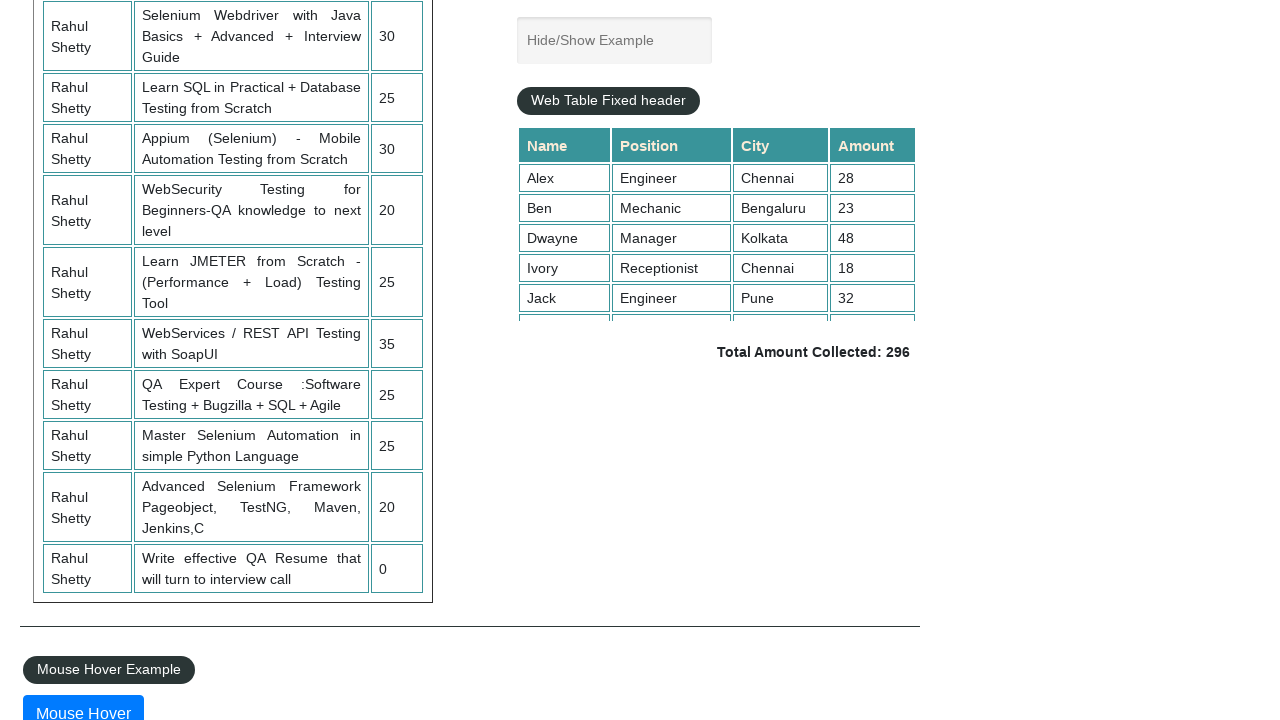